Tests that edits are saved when the input loses focus (blur event)

Starting URL: https://demo.playwright.dev/todomvc

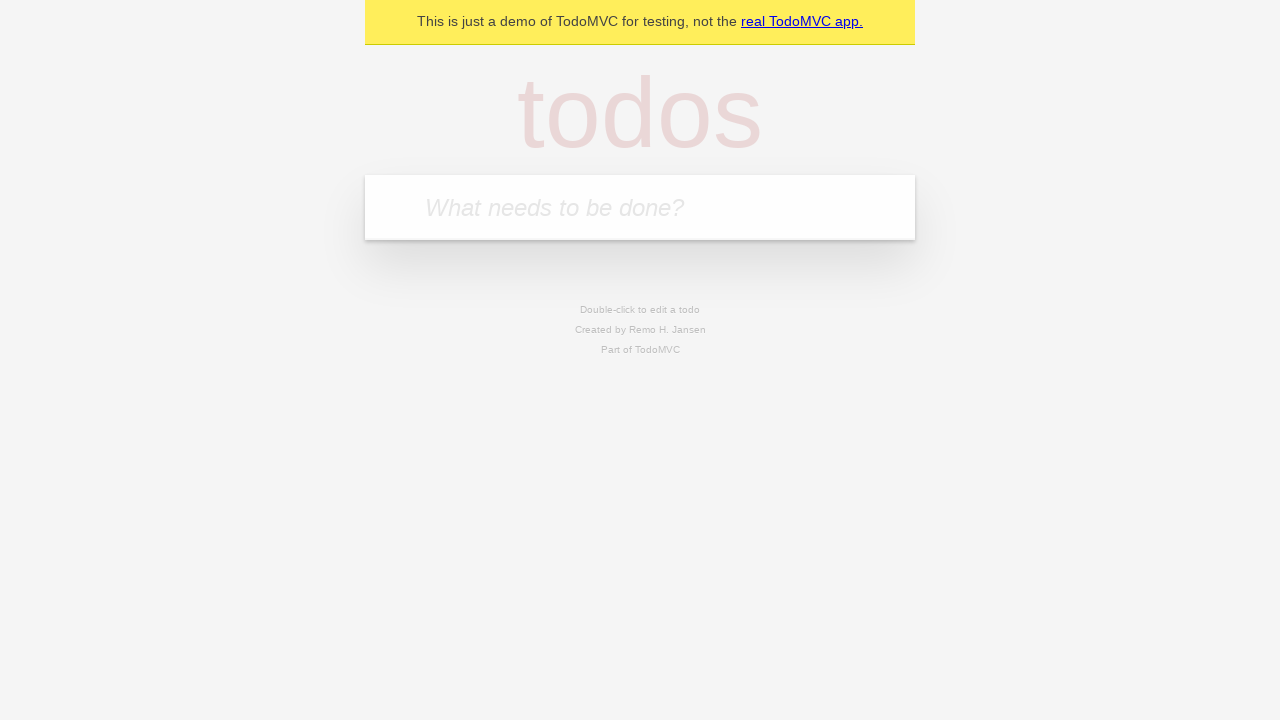

Filled new todo input with 'buy some cheese' on internal:attr=[placeholder="What needs to be done?"i]
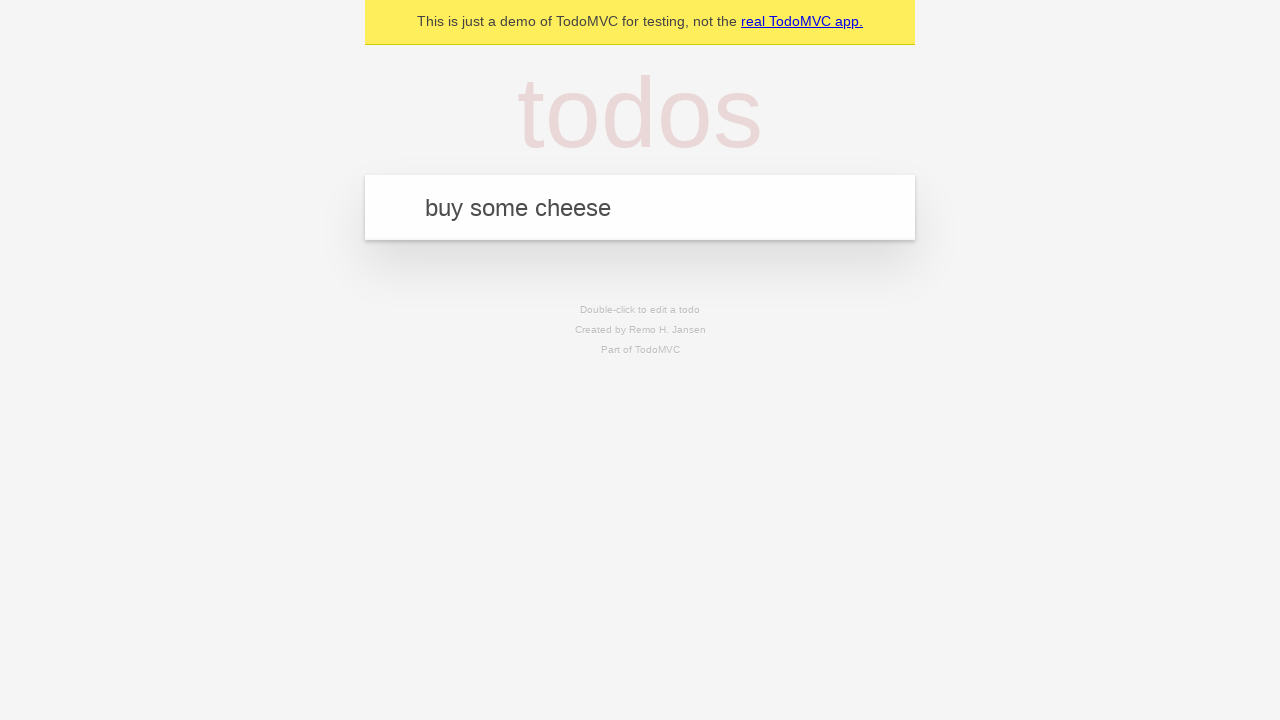

Pressed Enter to create todo 'buy some cheese' on internal:attr=[placeholder="What needs to be done?"i]
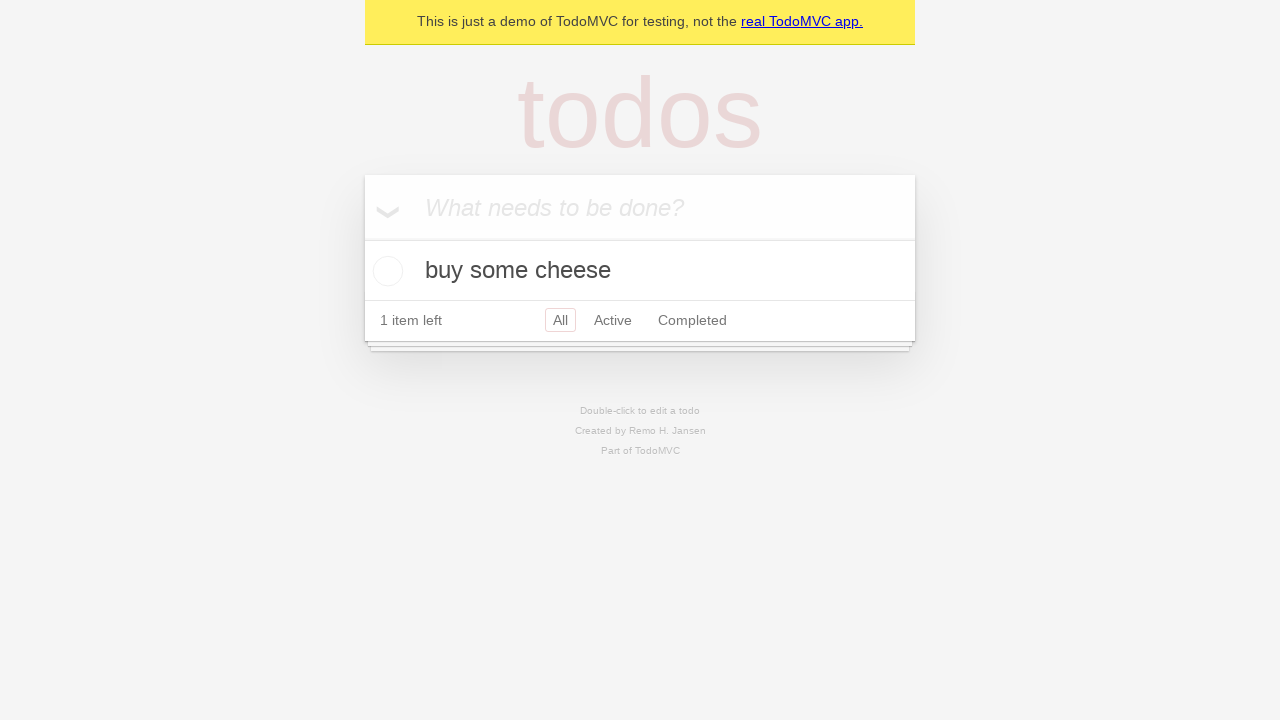

Filled new todo input with 'feed the cat' on internal:attr=[placeholder="What needs to be done?"i]
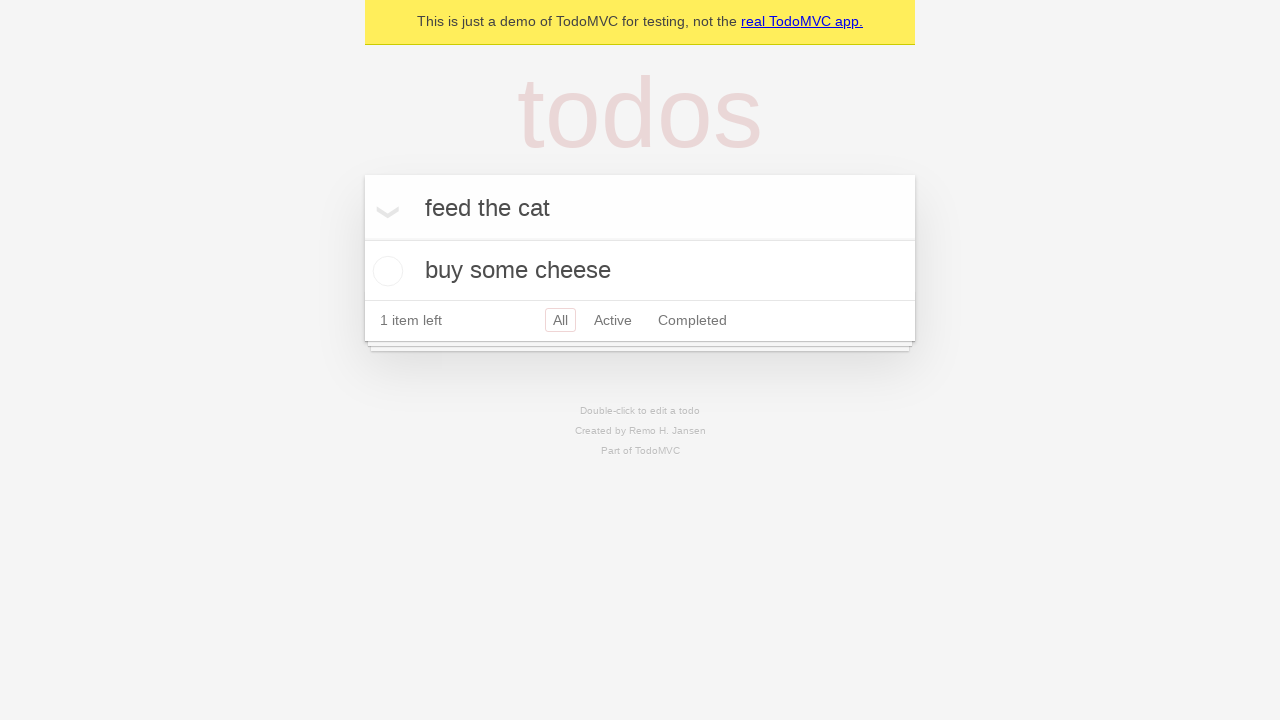

Pressed Enter to create todo 'feed the cat' on internal:attr=[placeholder="What needs to be done?"i]
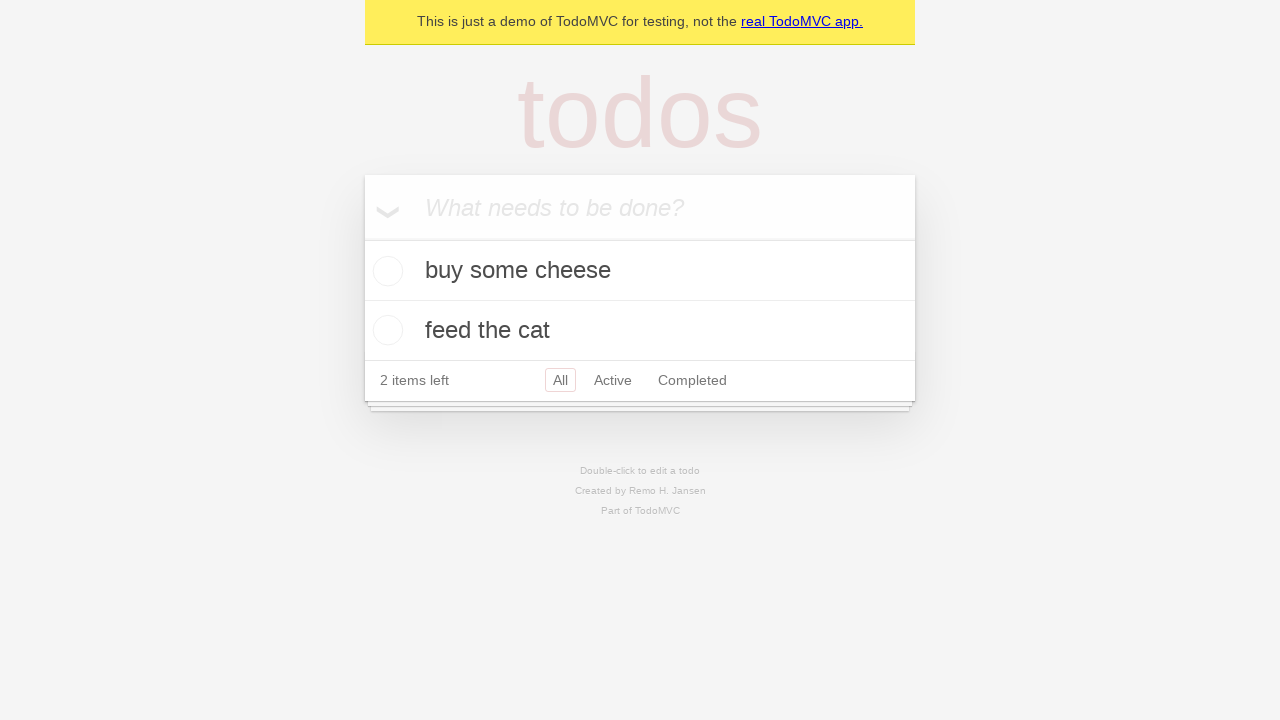

Filled new todo input with 'book a doctors appointment' on internal:attr=[placeholder="What needs to be done?"i]
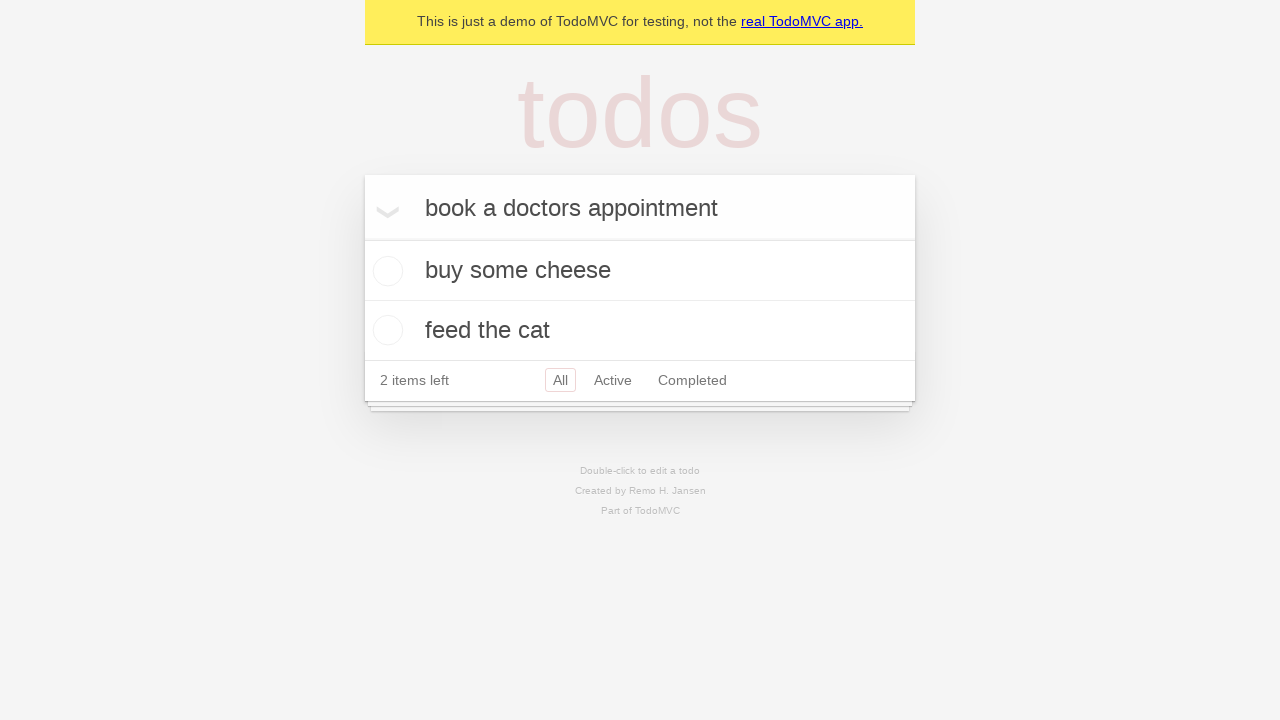

Pressed Enter to create todo 'book a doctors appointment' on internal:attr=[placeholder="What needs to be done?"i]
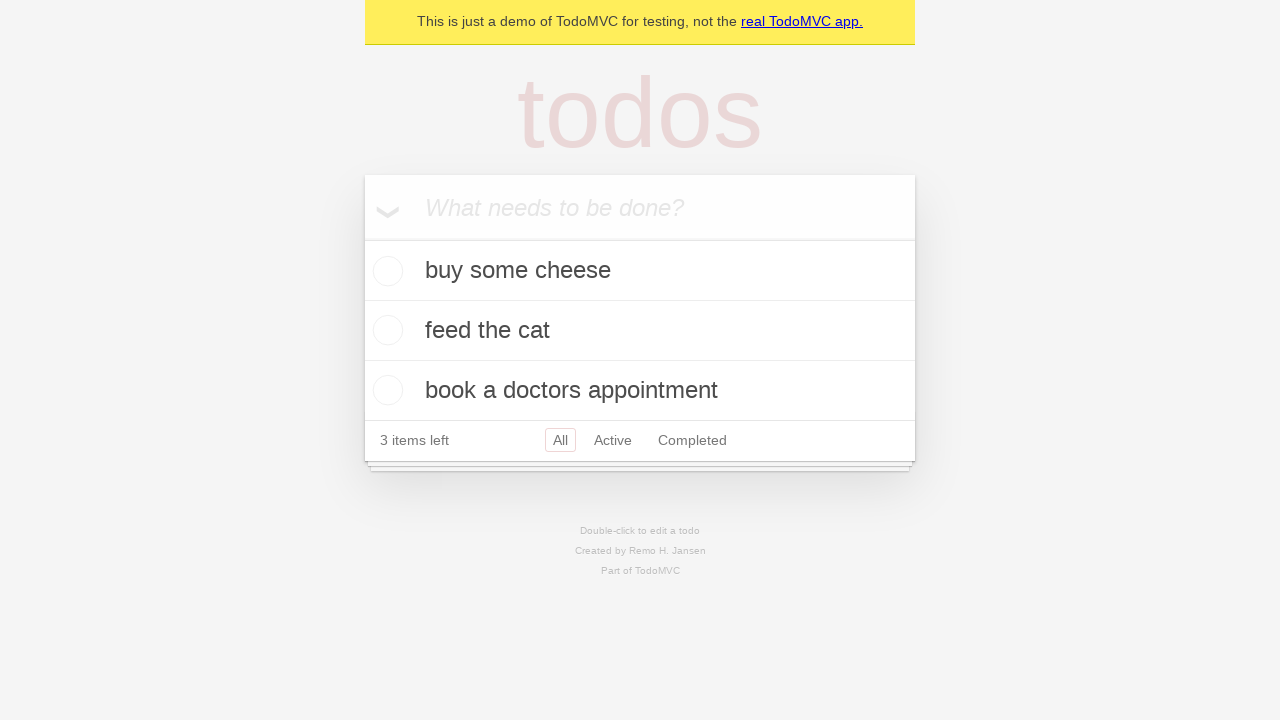

Retrieved all todo items
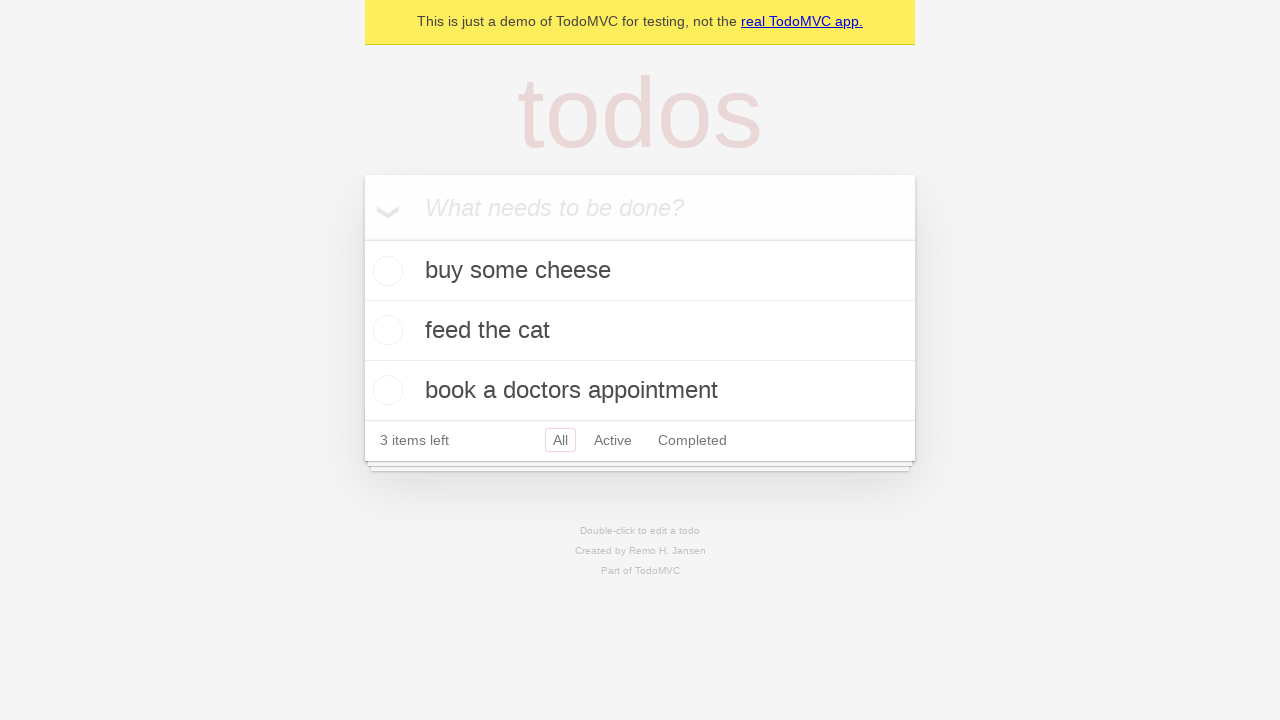

Double-clicked second todo item to enter edit mode at (640, 331) on internal:testid=[data-testid="todo-item"s] >> nth=1
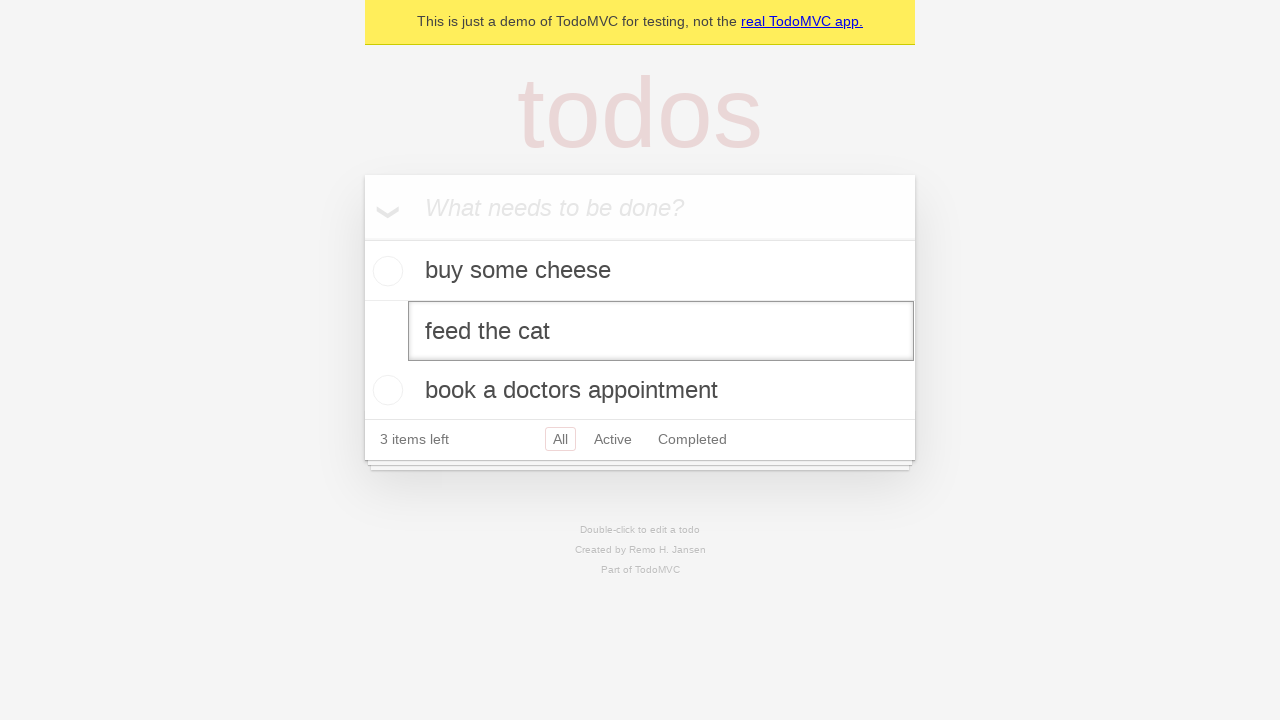

Filled edit field with 'buy some sausages' on internal:testid=[data-testid="todo-item"s] >> nth=1 >> internal:role=textbox[nam
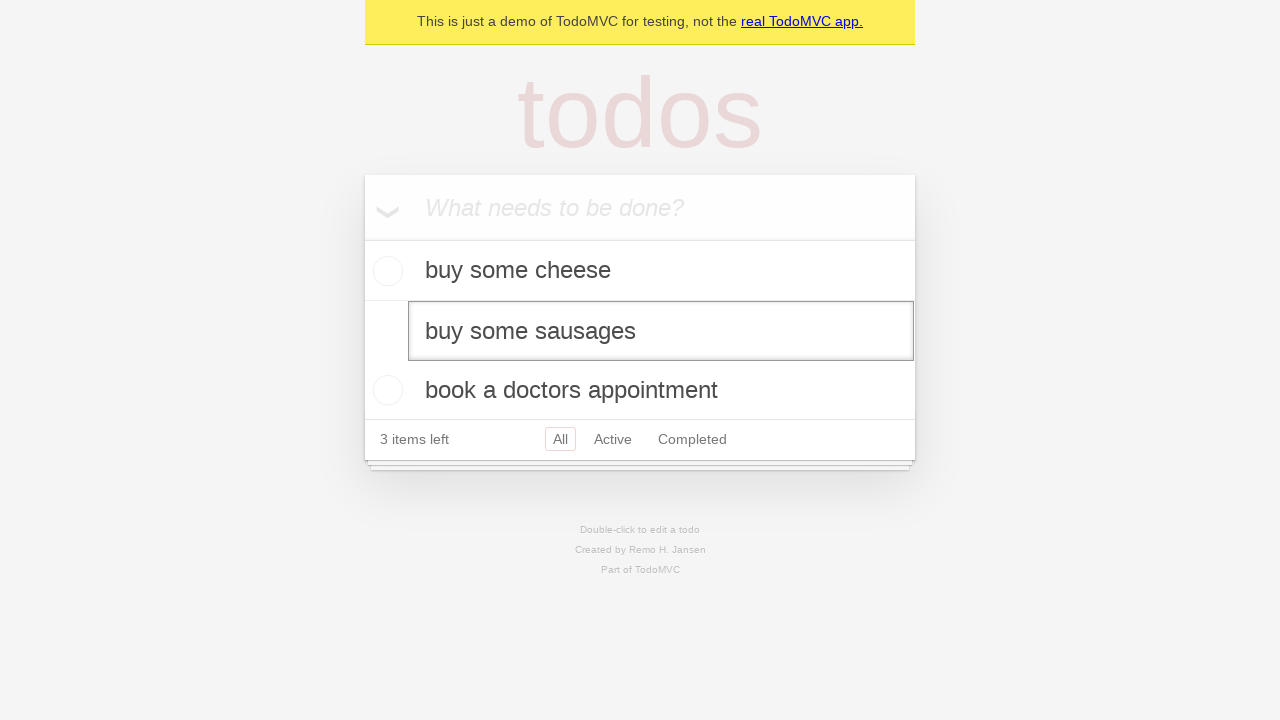

Dispatched blur event to save edits on the todo item
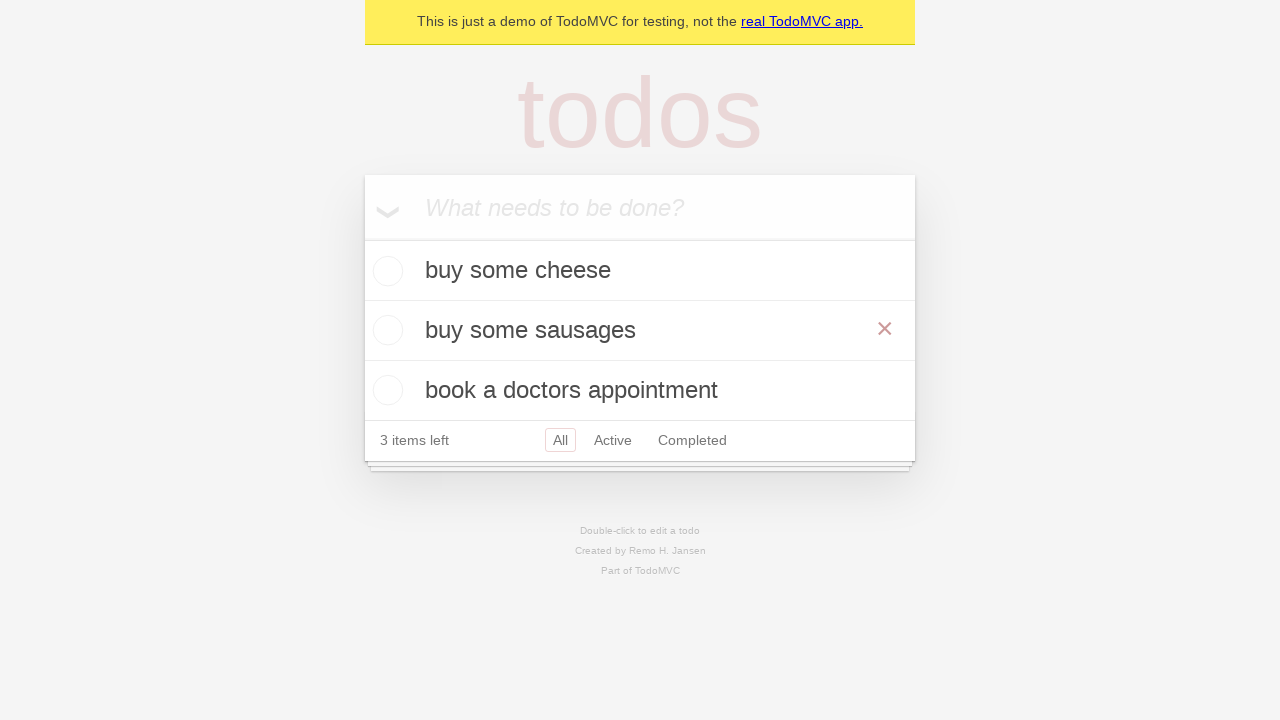

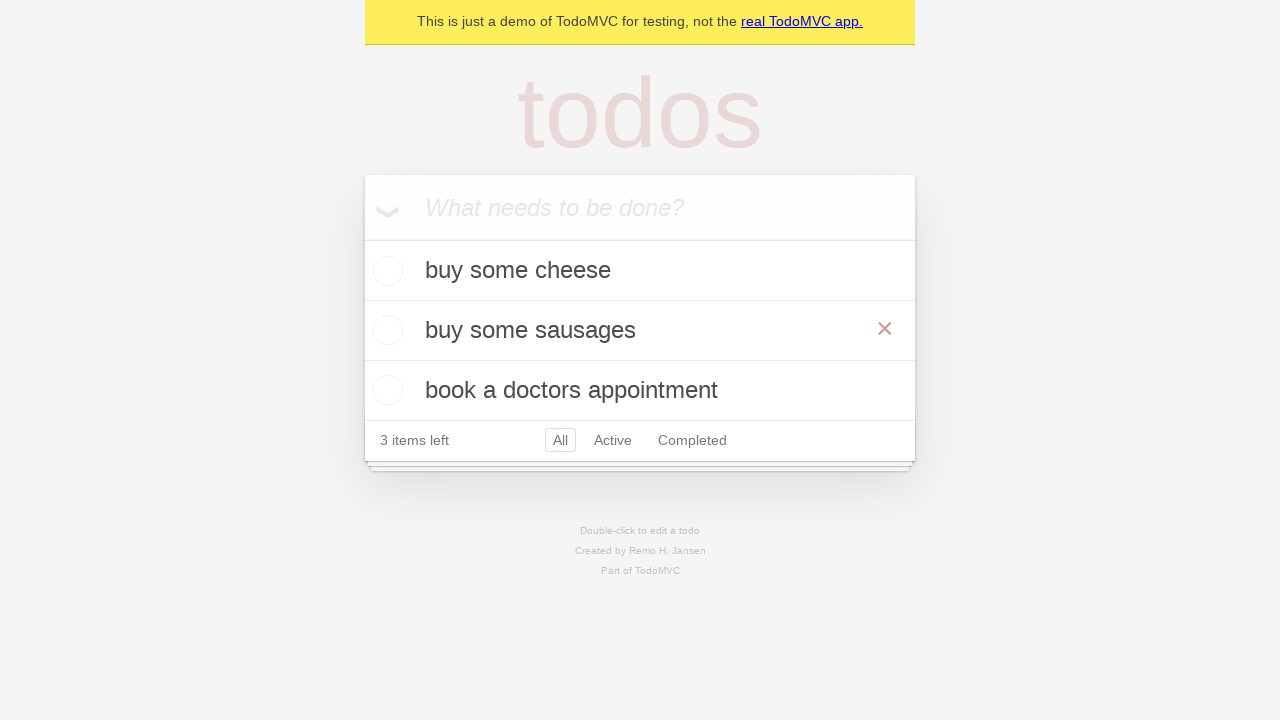